Tests number input field by entering a quantity value

Starting URL: https://trytestingthis.netlify.app/

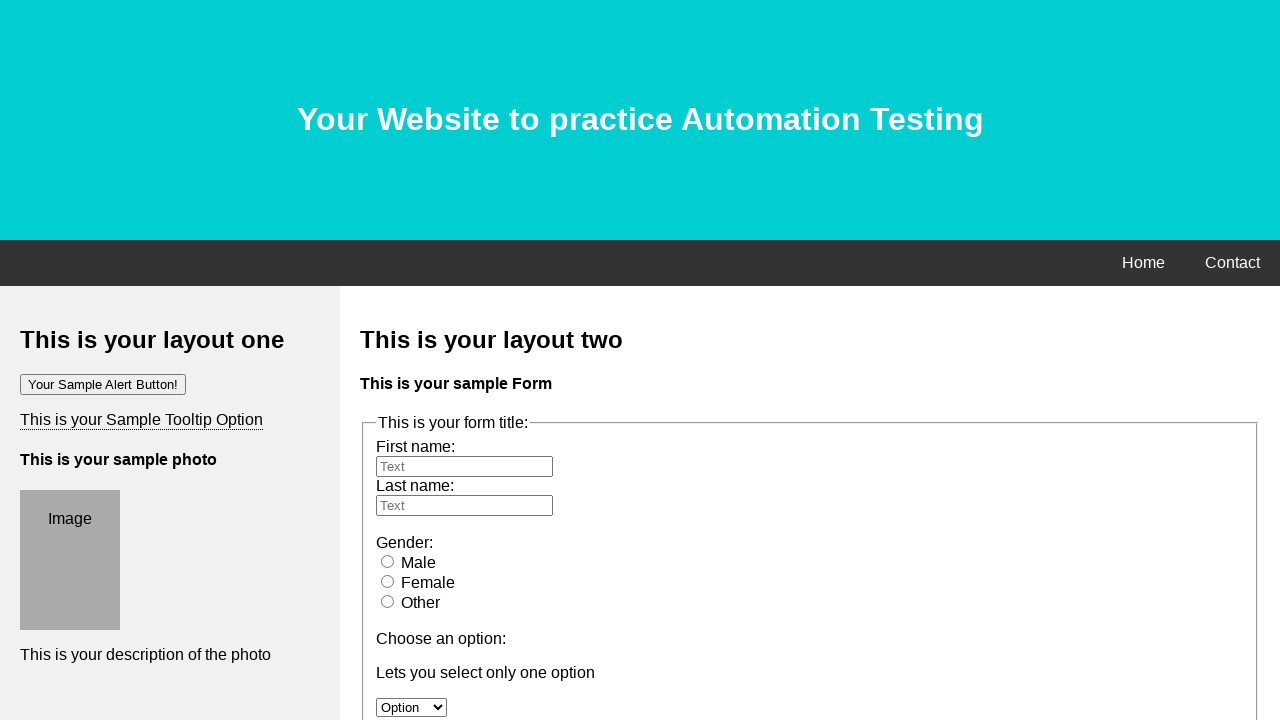

Filled quantity input field with value '9' on #quantity
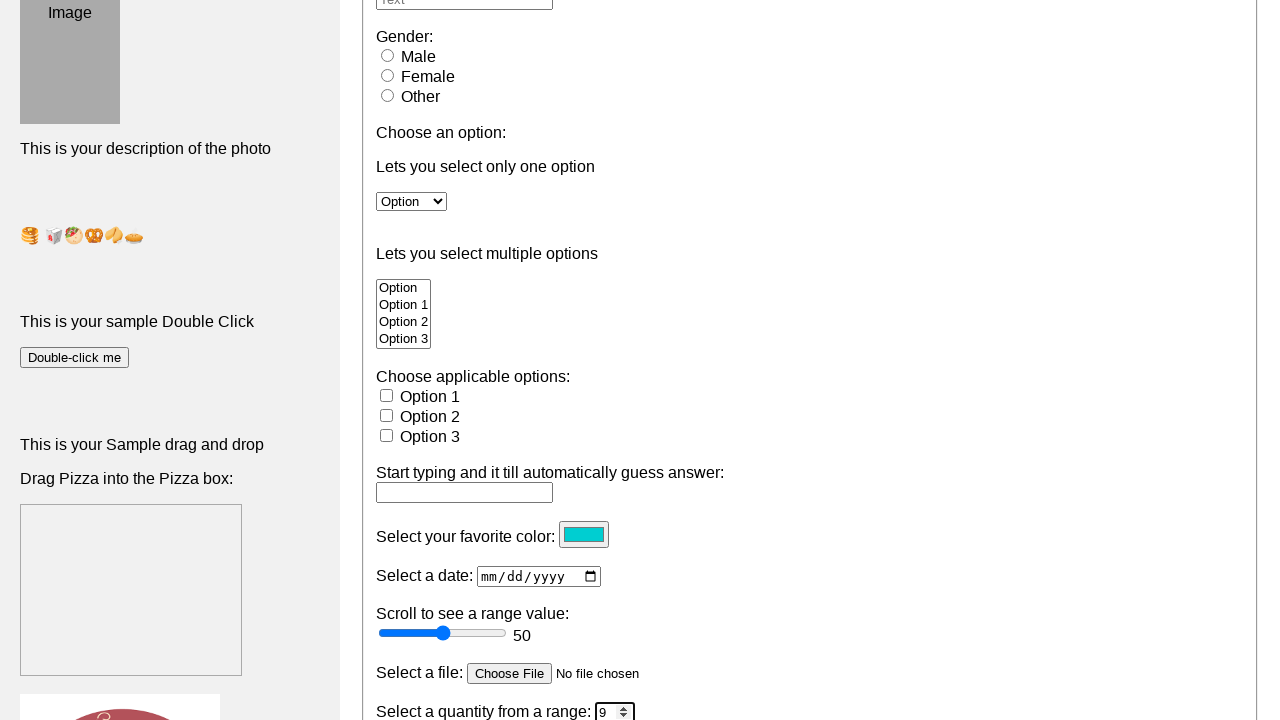

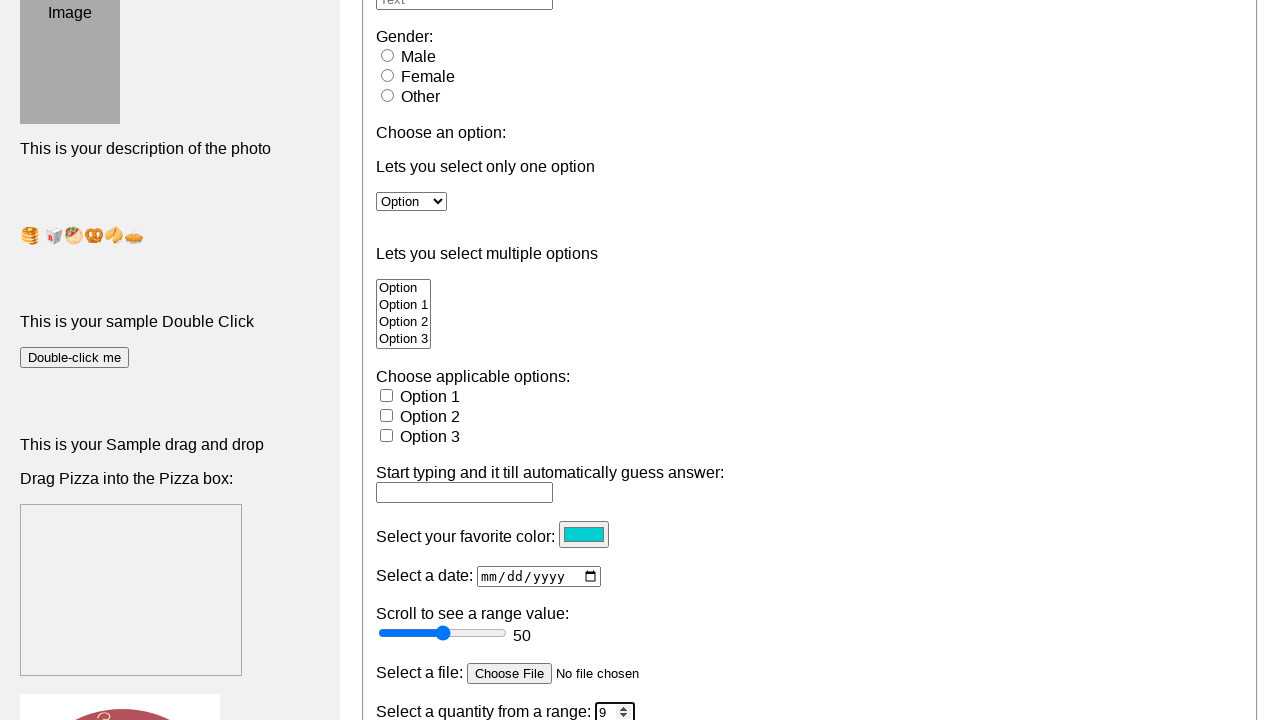